Tests the Automation Exercise website by verifying links on the homepage, clicking the Products link, and checking that the special offer element is displayed

Starting URL: https://www.automationexercise.com/

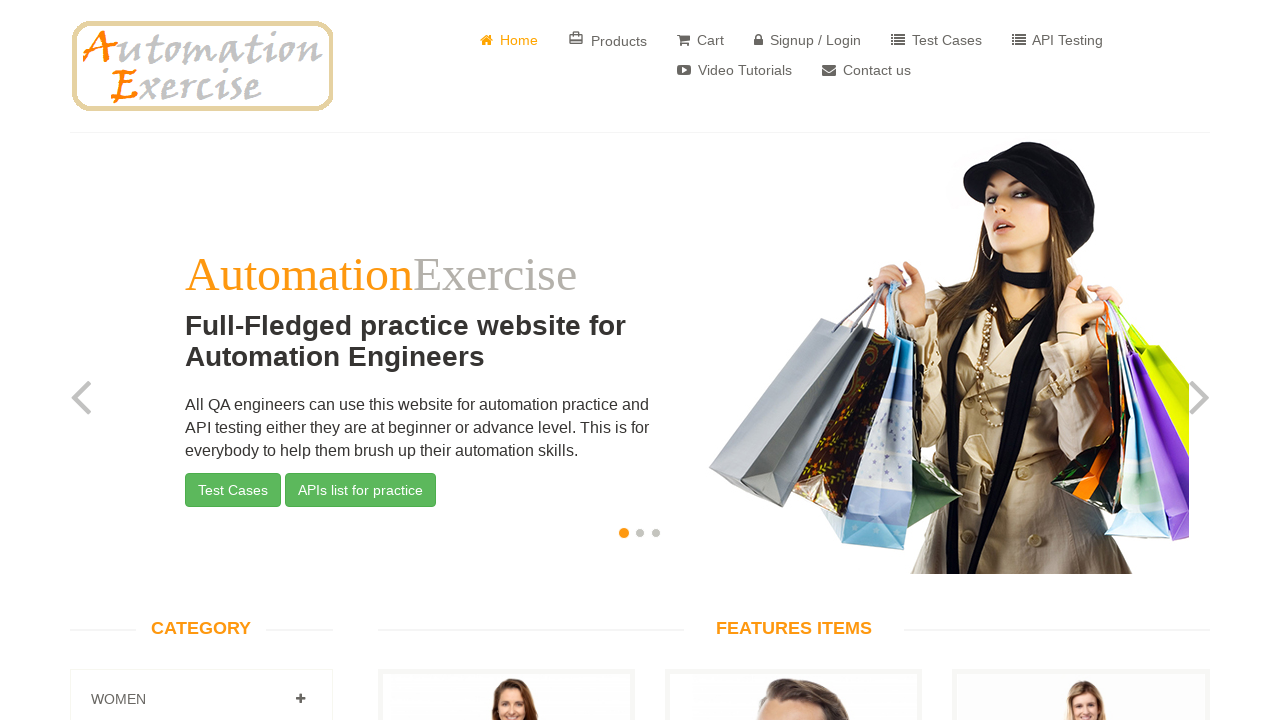

Waited for links to load on homepage
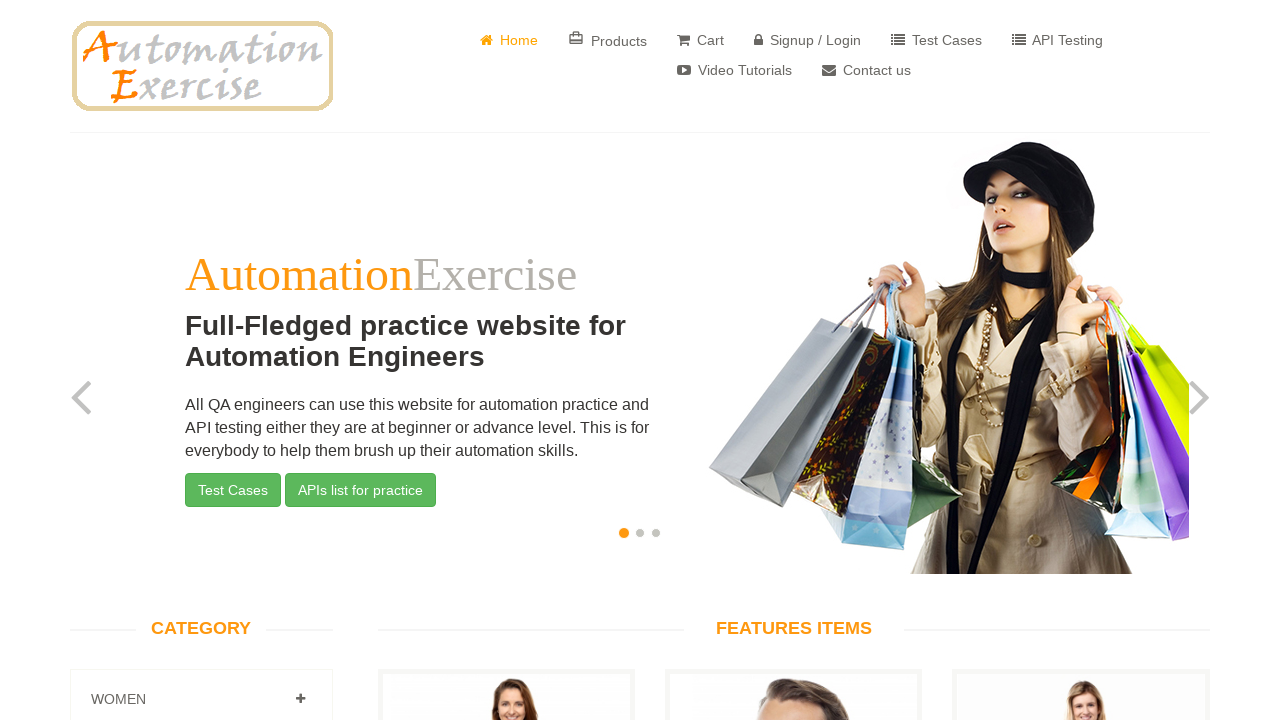

Clicked on Products link at (608, 40) on a:has-text('Products')
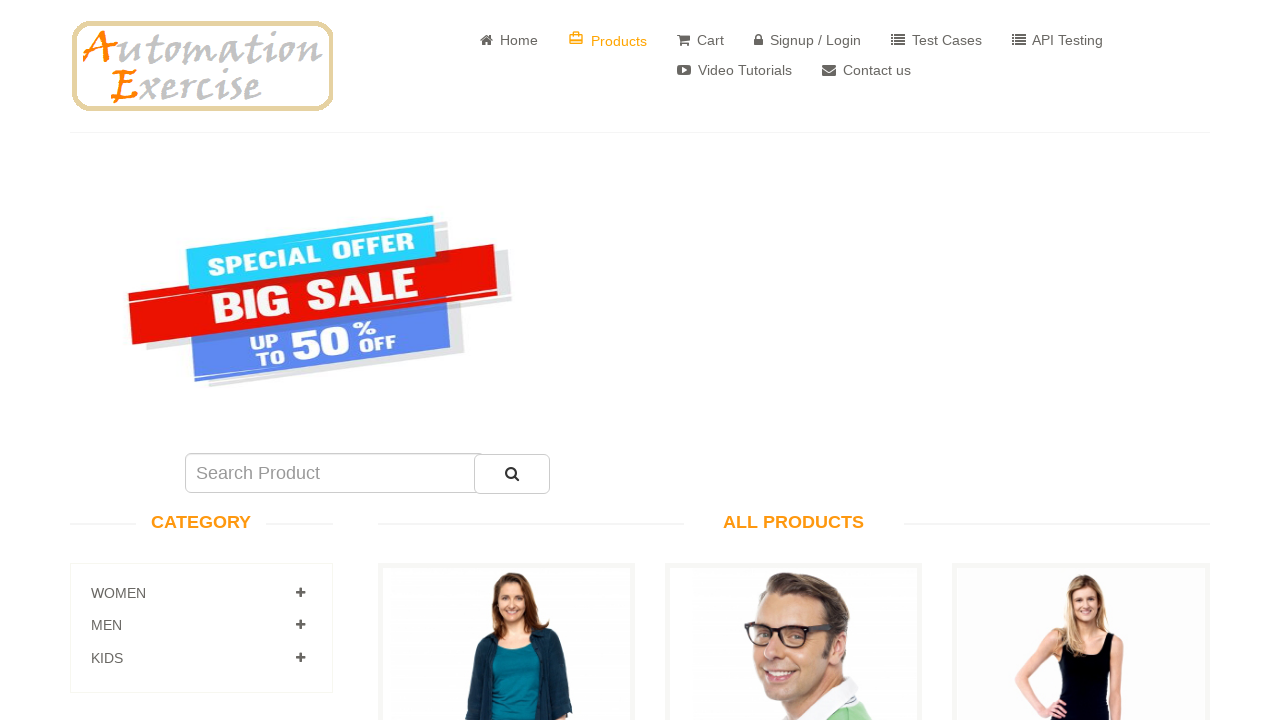

Verified special offer element is displayed
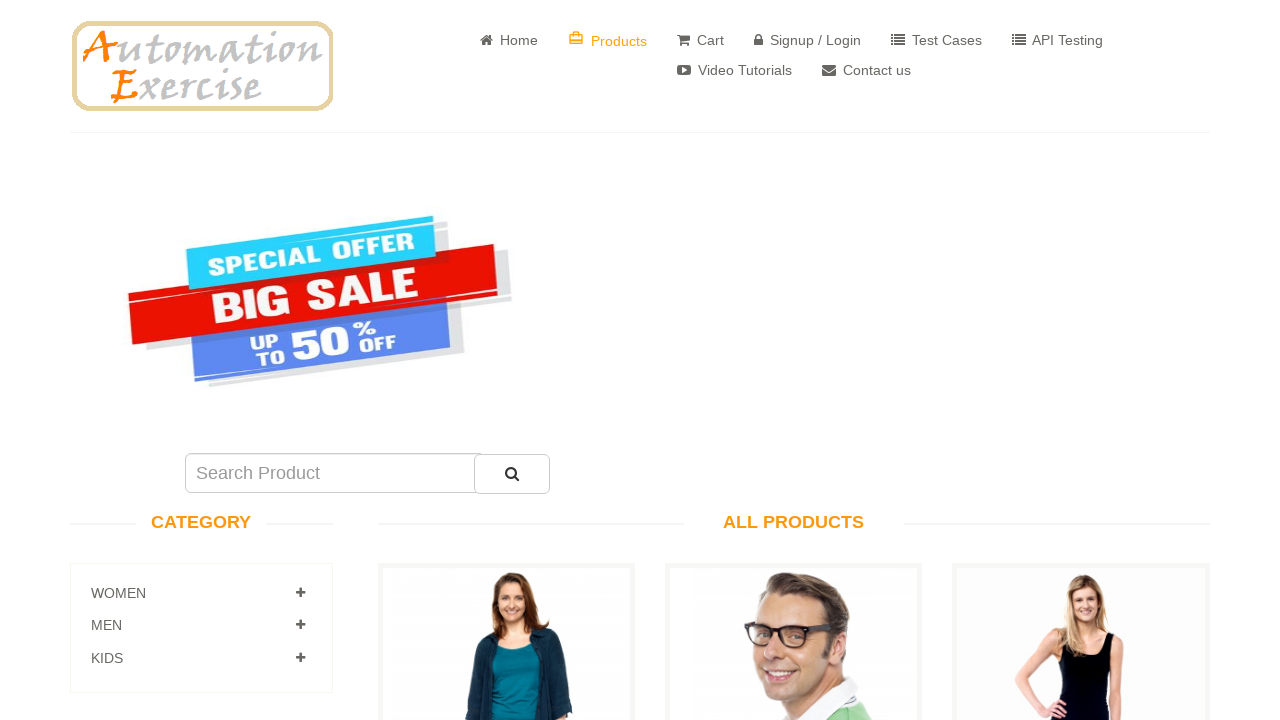

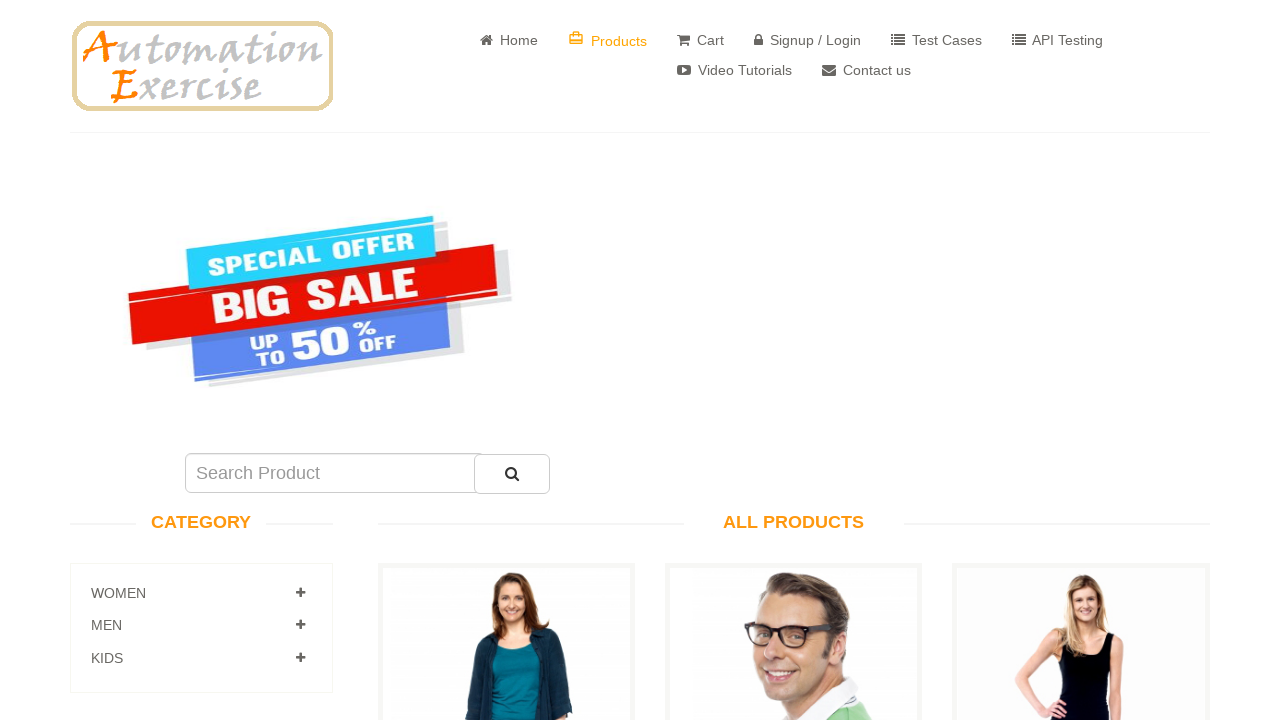